Verifies that an error message is displayed when attempting to login with invalid credentials

Starting URL: https://www.saucedemo.com

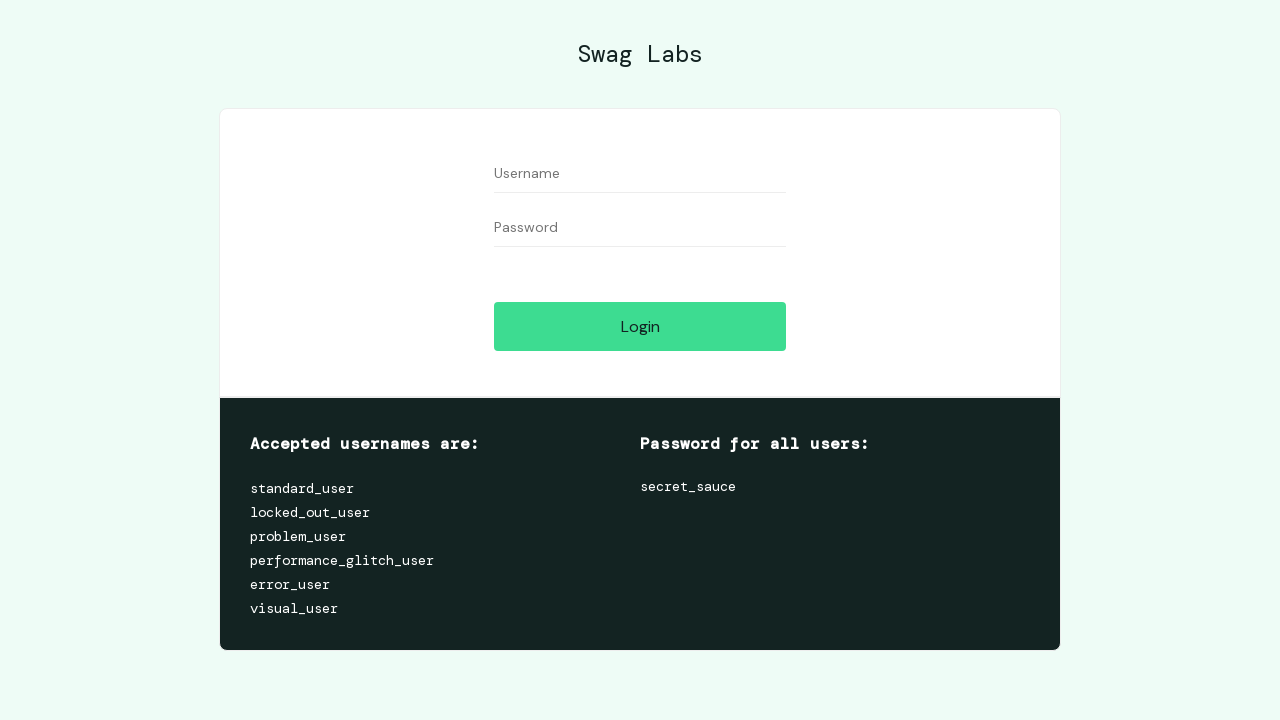

Filled username field with 'standard_user' on #user-name
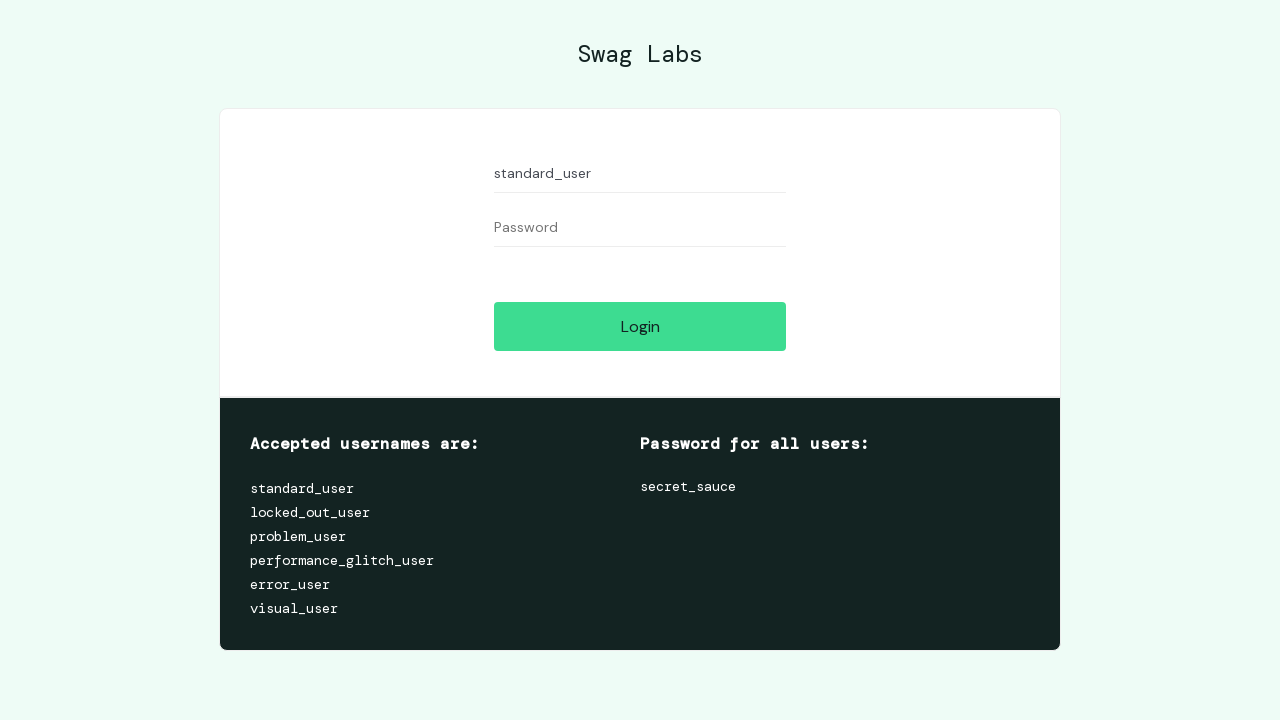

Filled password field with 'invalidpassword' on #password
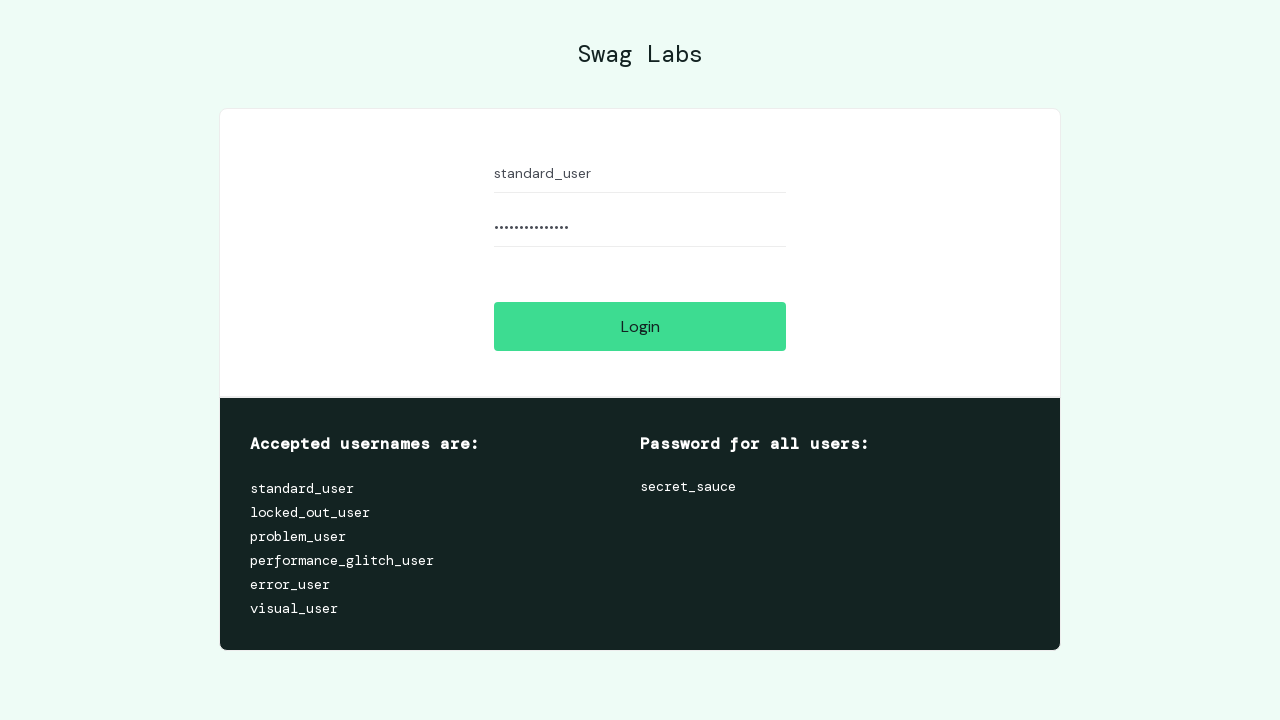

Clicked login button at (640, 326) on #login-button
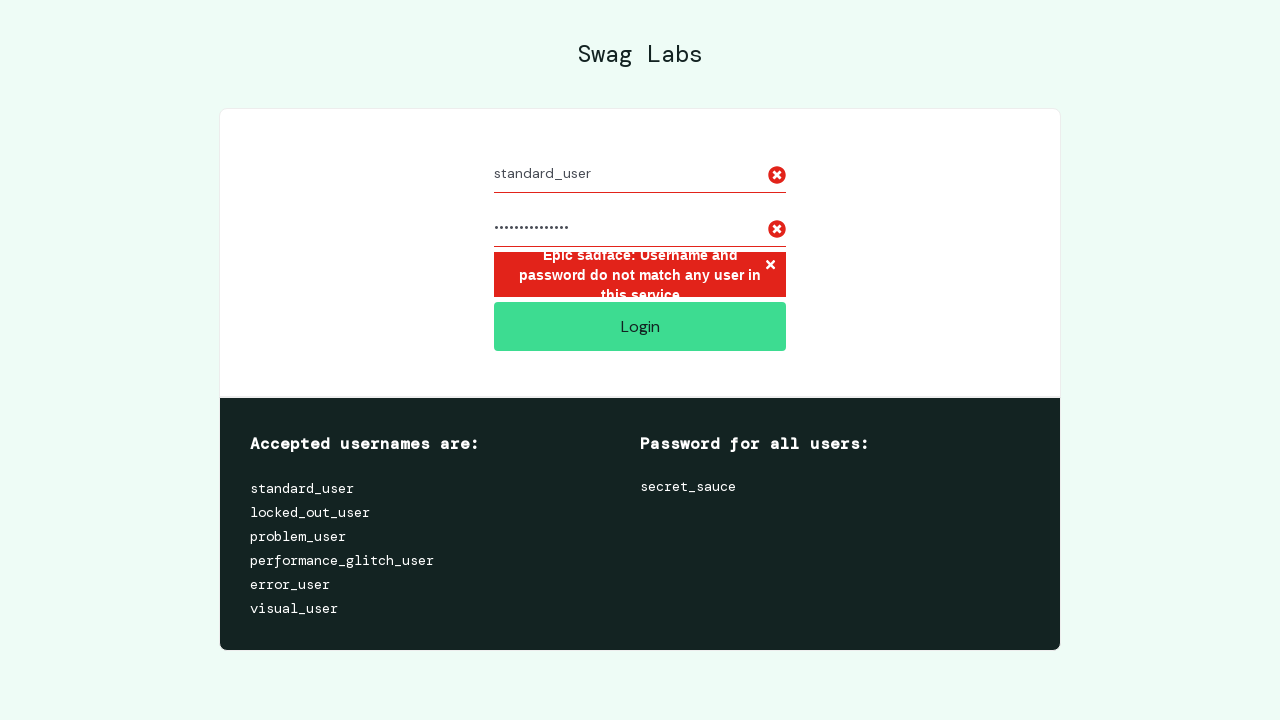

Error message element became visible
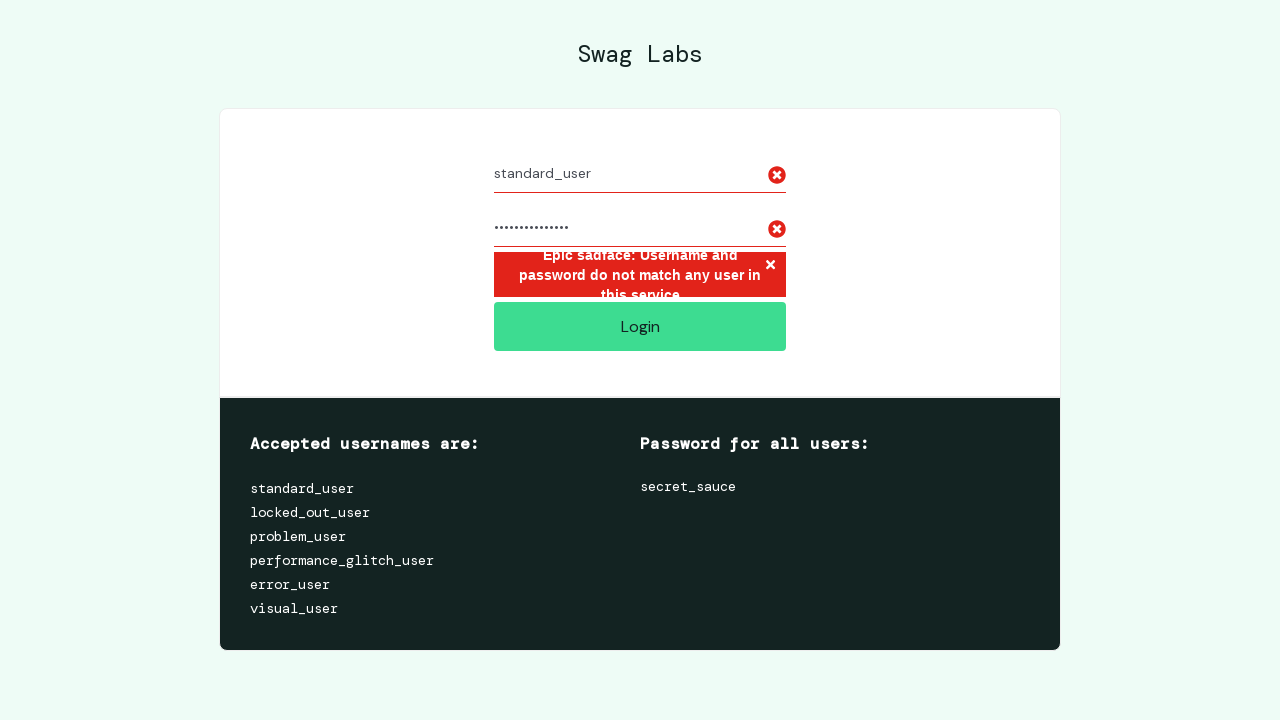

Retrieved error message text content
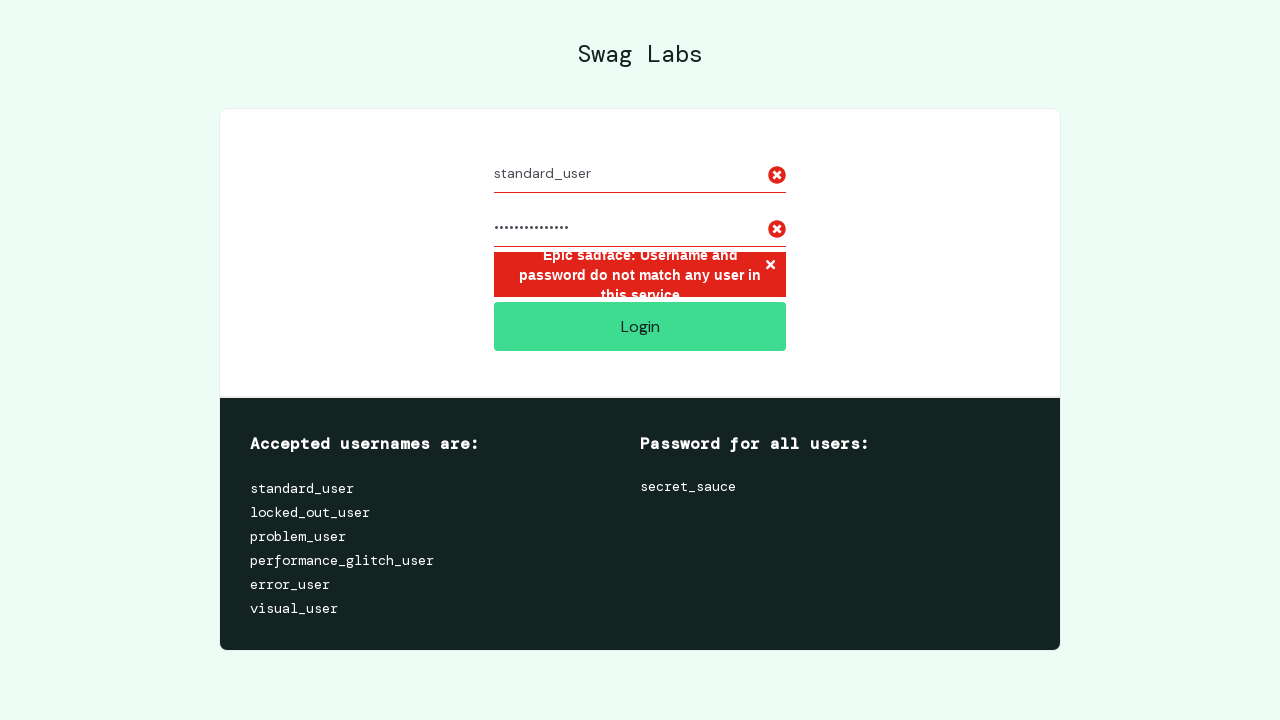

Verified error message contains expected text: 'Username and password do not match any user in this service'
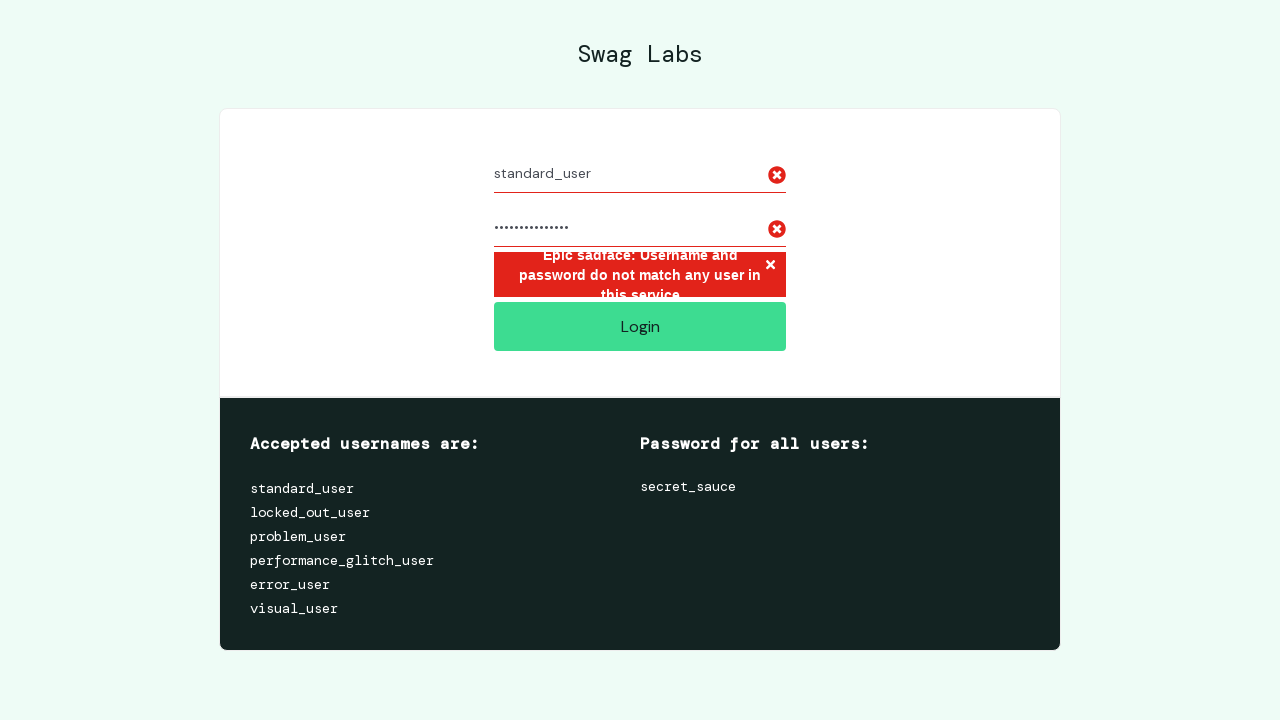

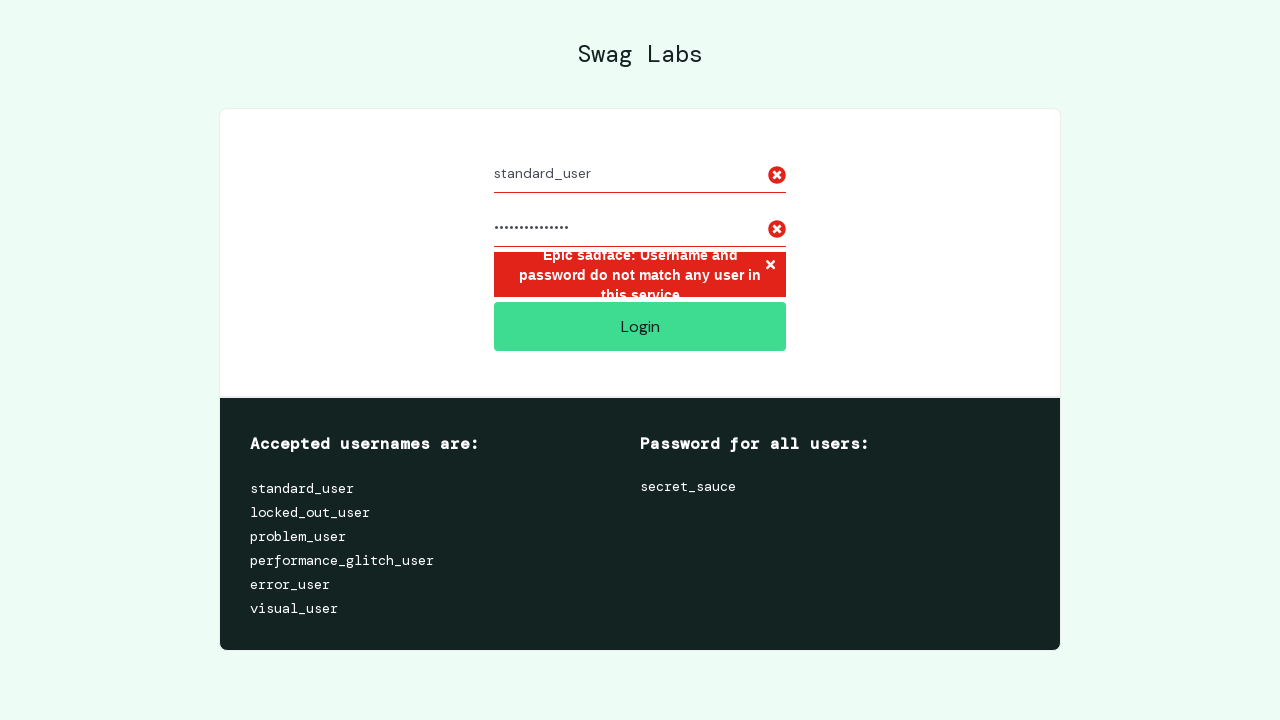